Tests that the Mathematica language solution has specific author, date, and comment count information

Starting URL: http://www.99-bottles-of-beer.net/

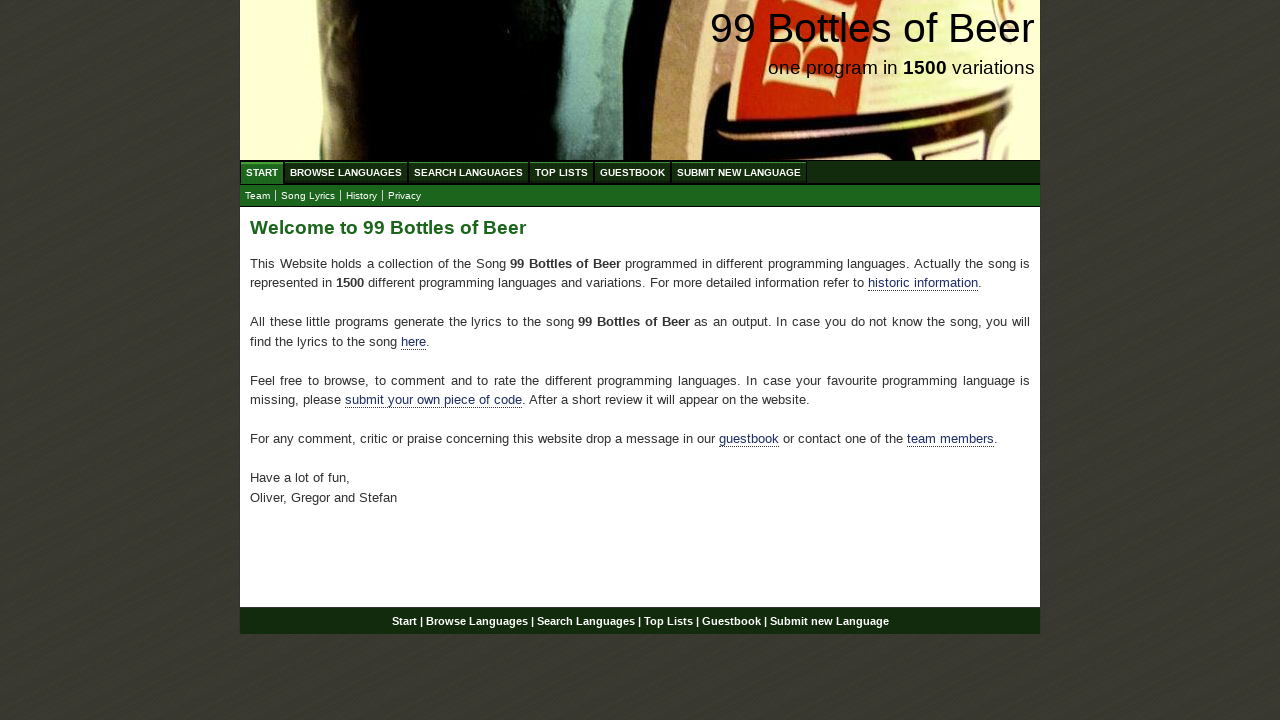

Clicked BROWSE LANGUAGES menu at (346, 172) on a[href='/abc.html']
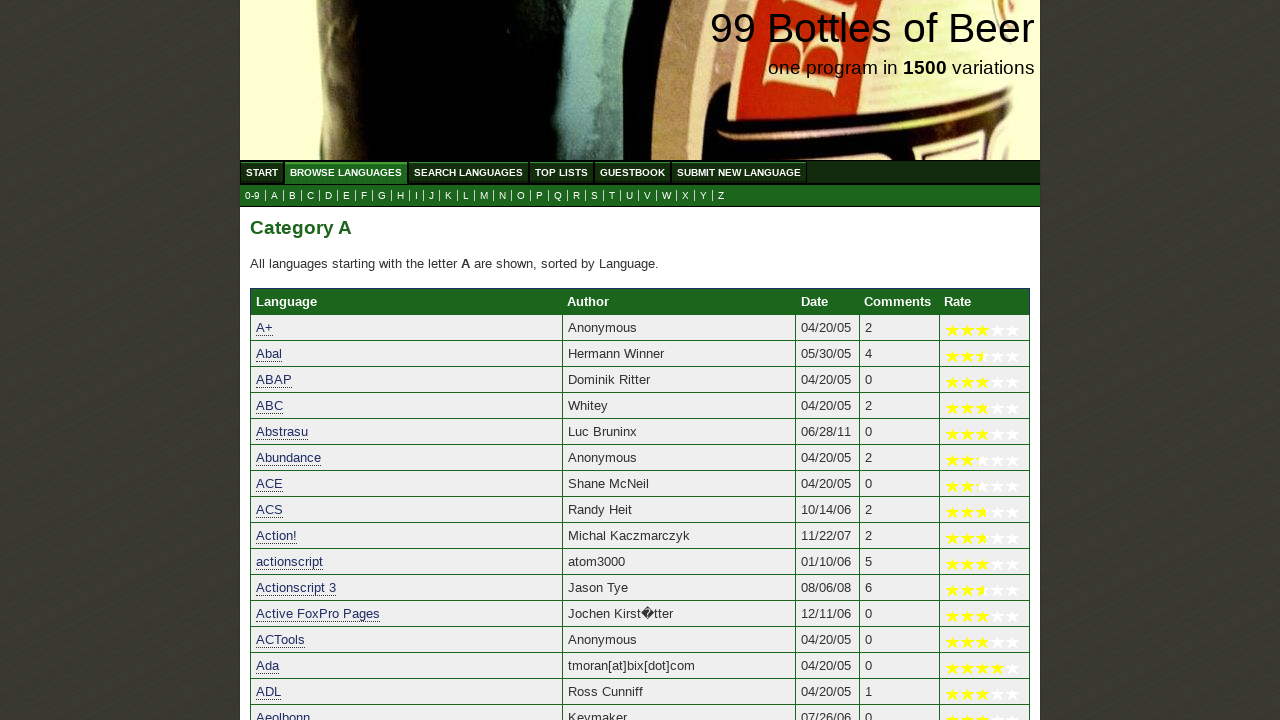

Clicked submenu M to view languages starting with M at (484, 196) on a[href='m.html']
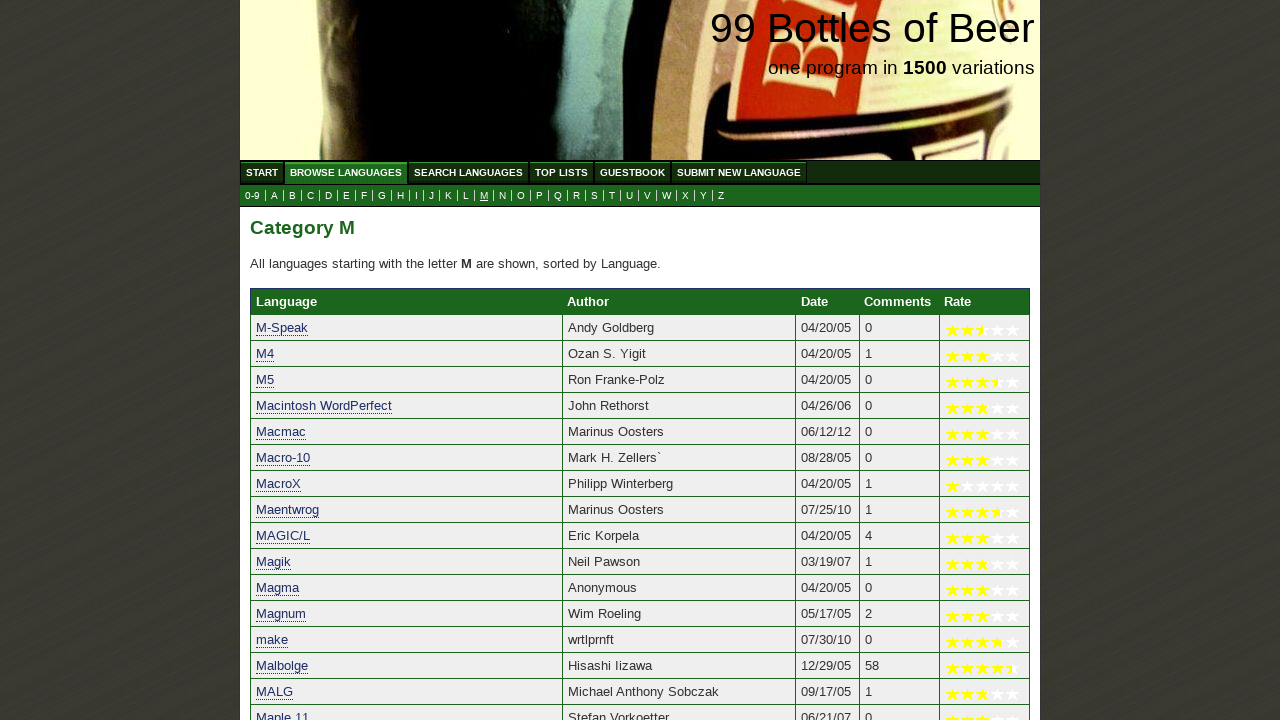

Verified Mathematica language link exists
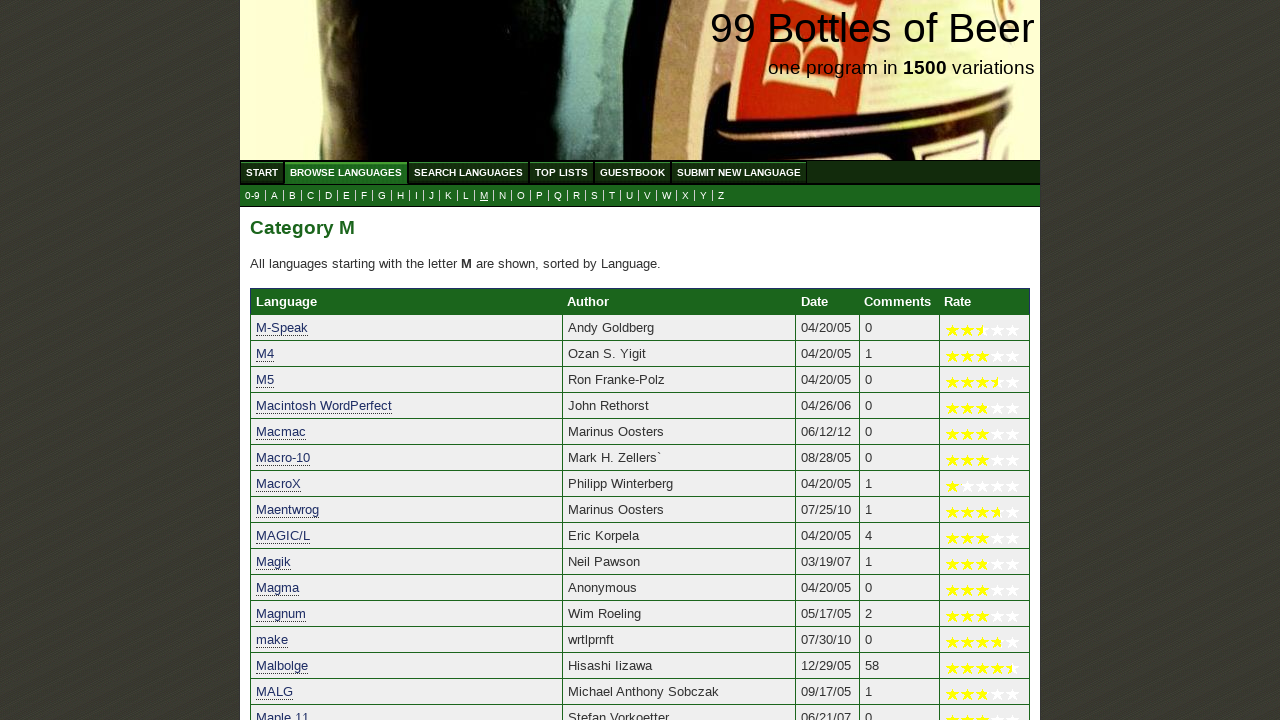

Verified author 'Brenton Bostick' is displayed with date and comment information
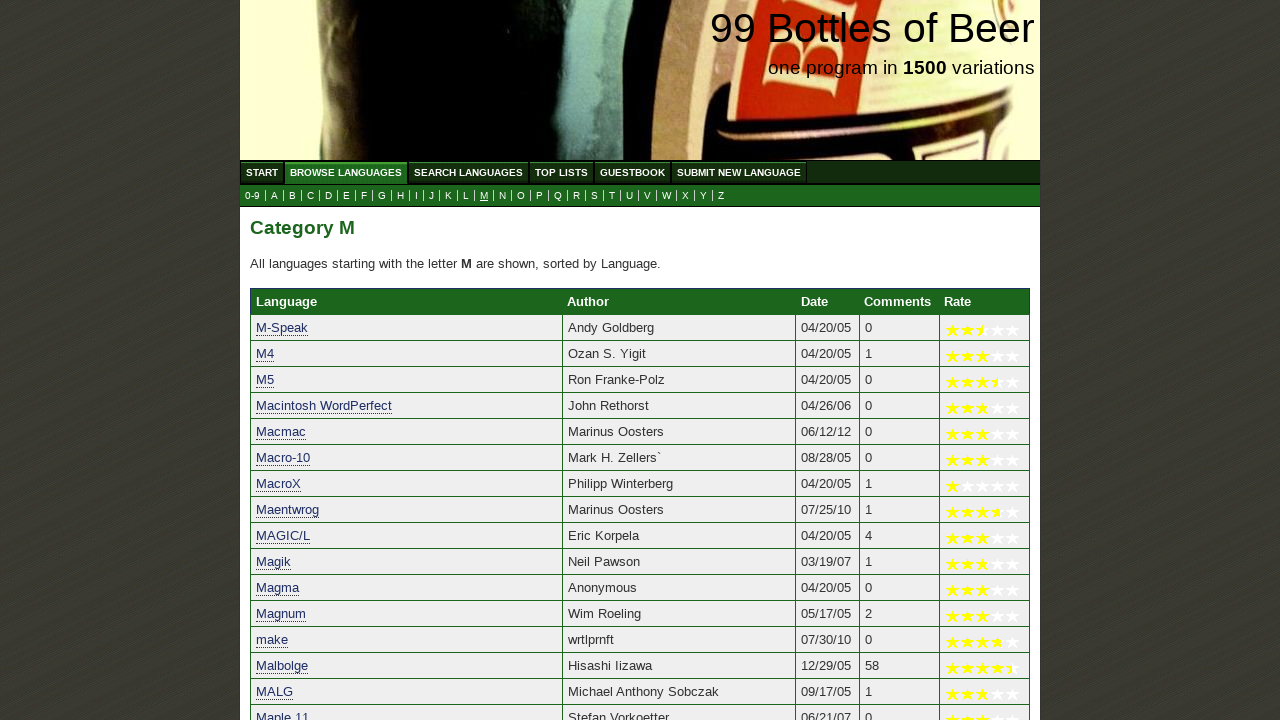

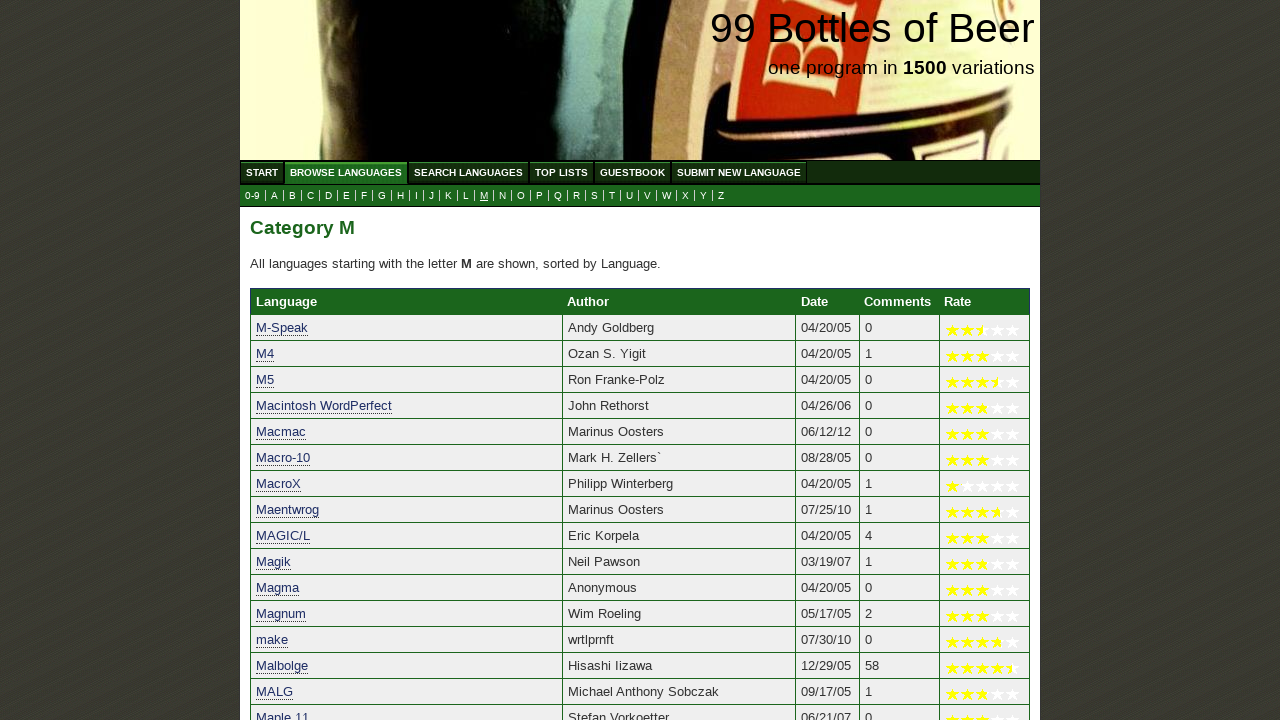